Tests an interactive math exercise where the script waits for a price element to display "$100", clicks a book button, reads an input value, calculates a logarithmic formula, enters the answer, and submits the solution.

Starting URL: http://suninjuly.github.io/explicit_wait2.html

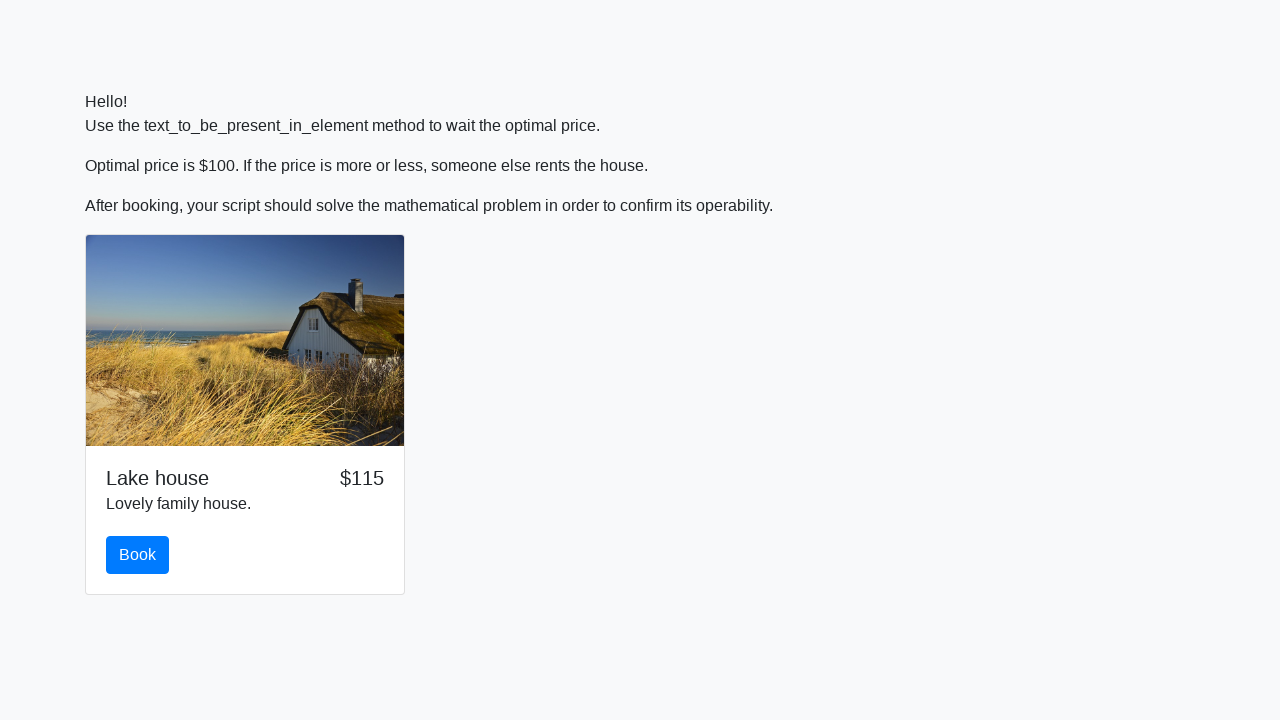

Waited for price element to display '$100'
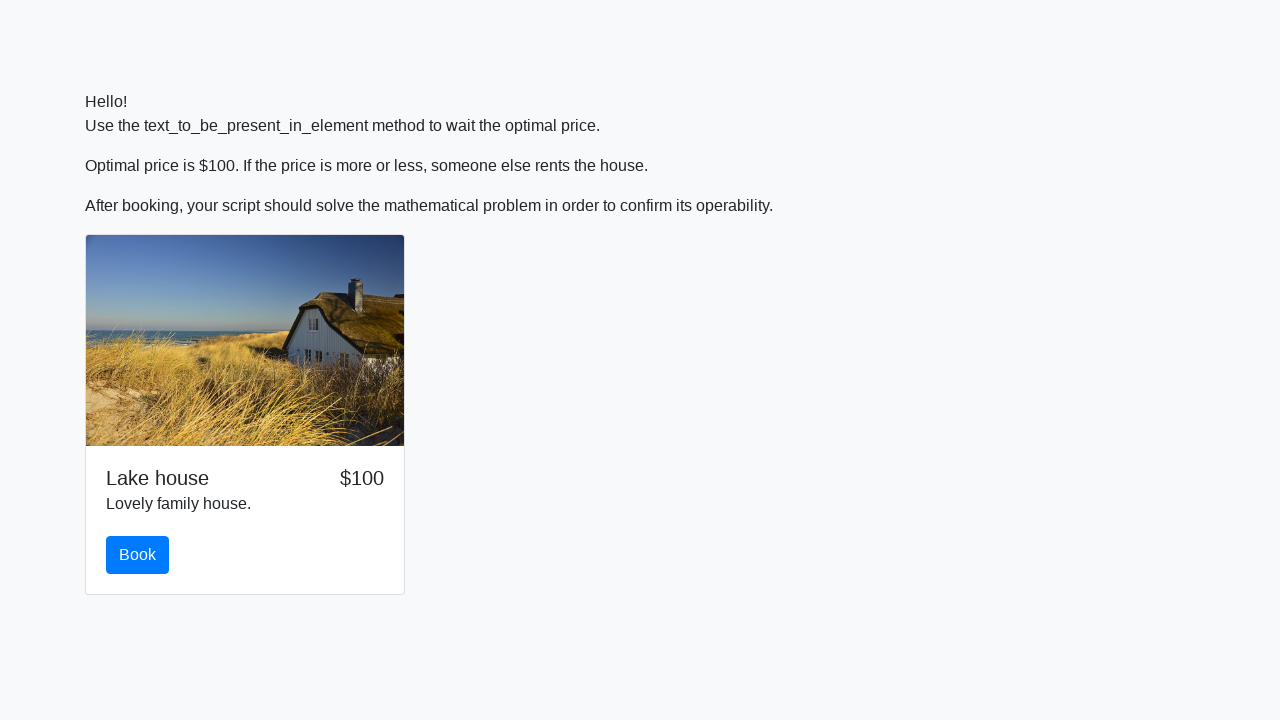

Clicked the book button at (138, 555) on #book
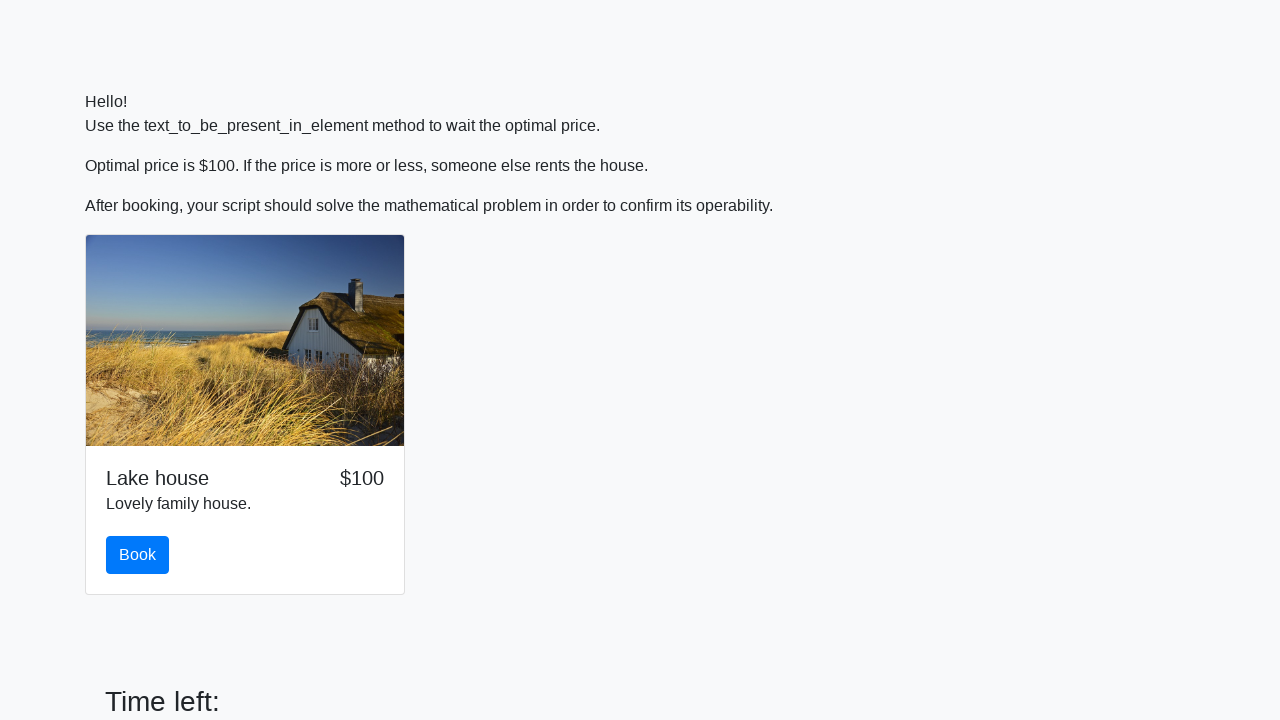

Read x value from input_value element: 48
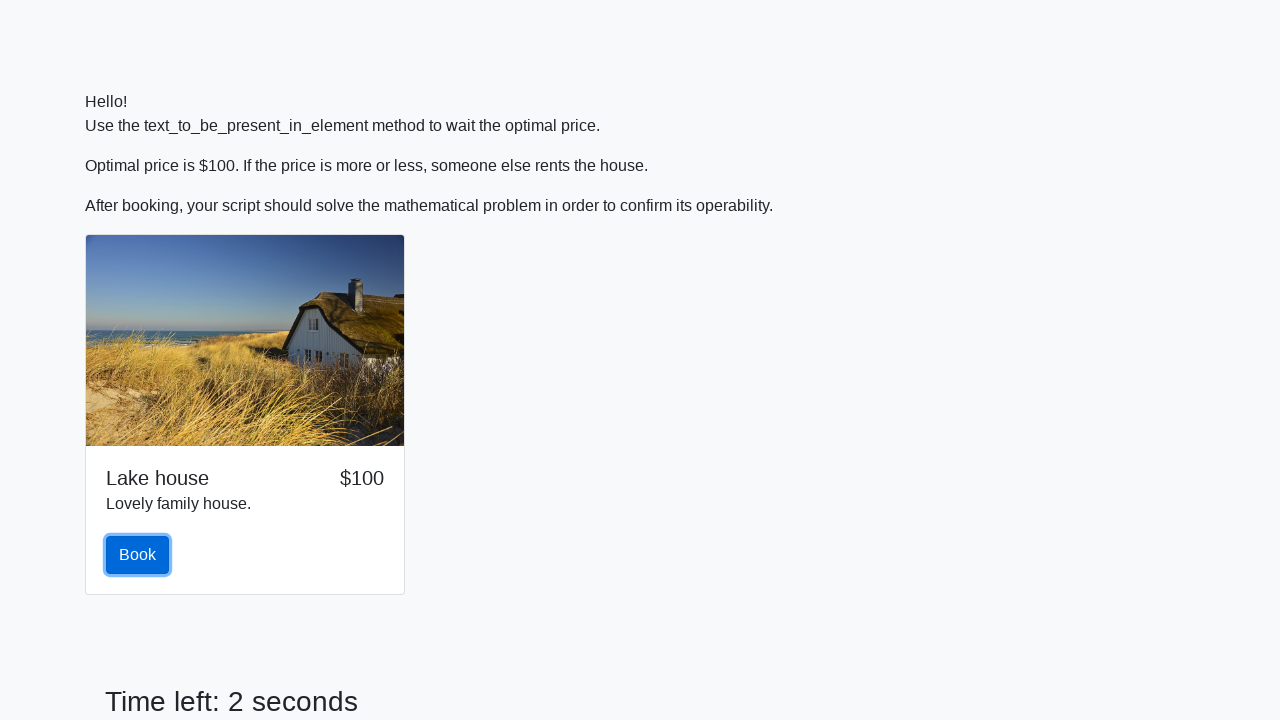

Calculated logarithmic formula result: 2.2212726392548245
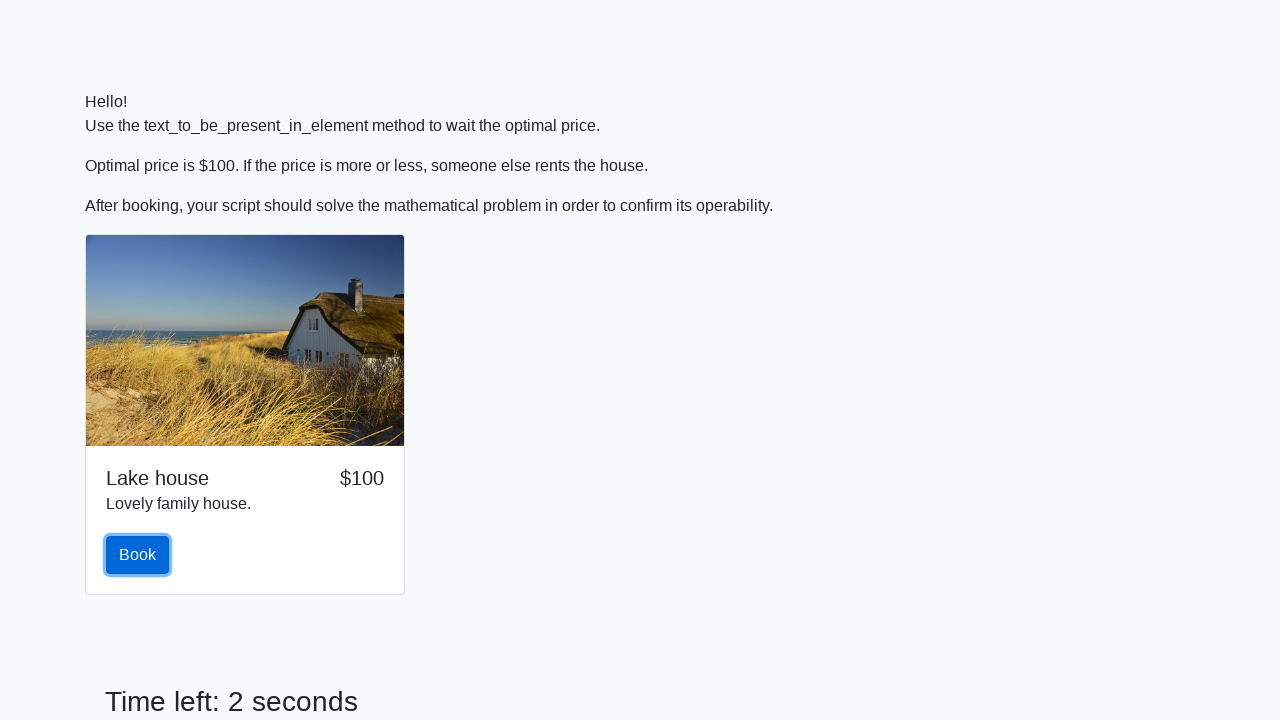

Filled answer field with calculated value: 2.2212726392548245 on #answer
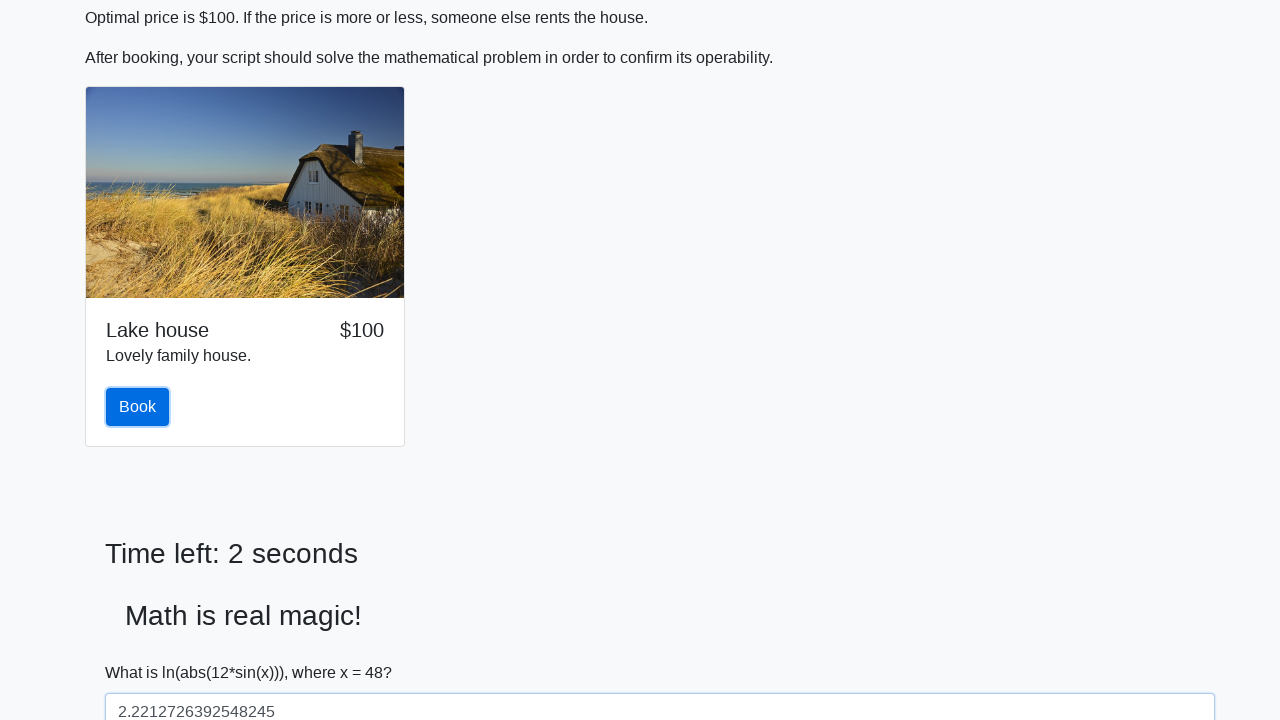

Clicked the solve button to submit the solution at (143, 651) on #solve
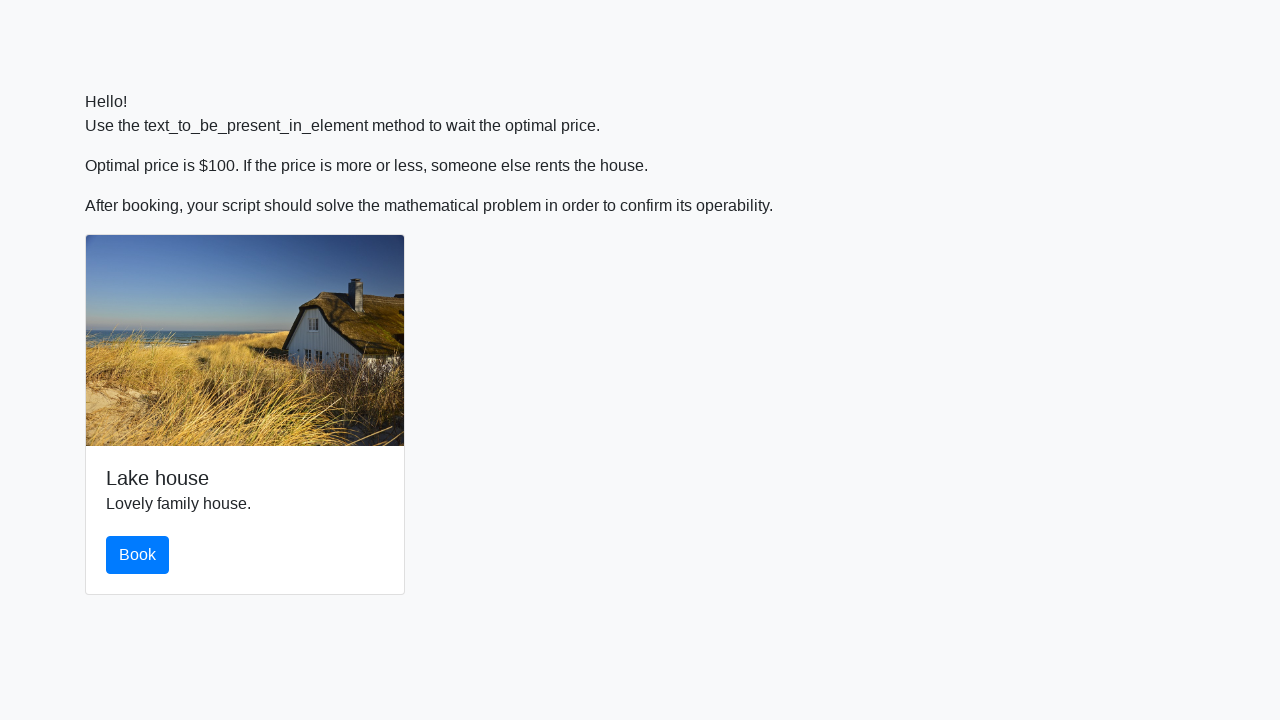

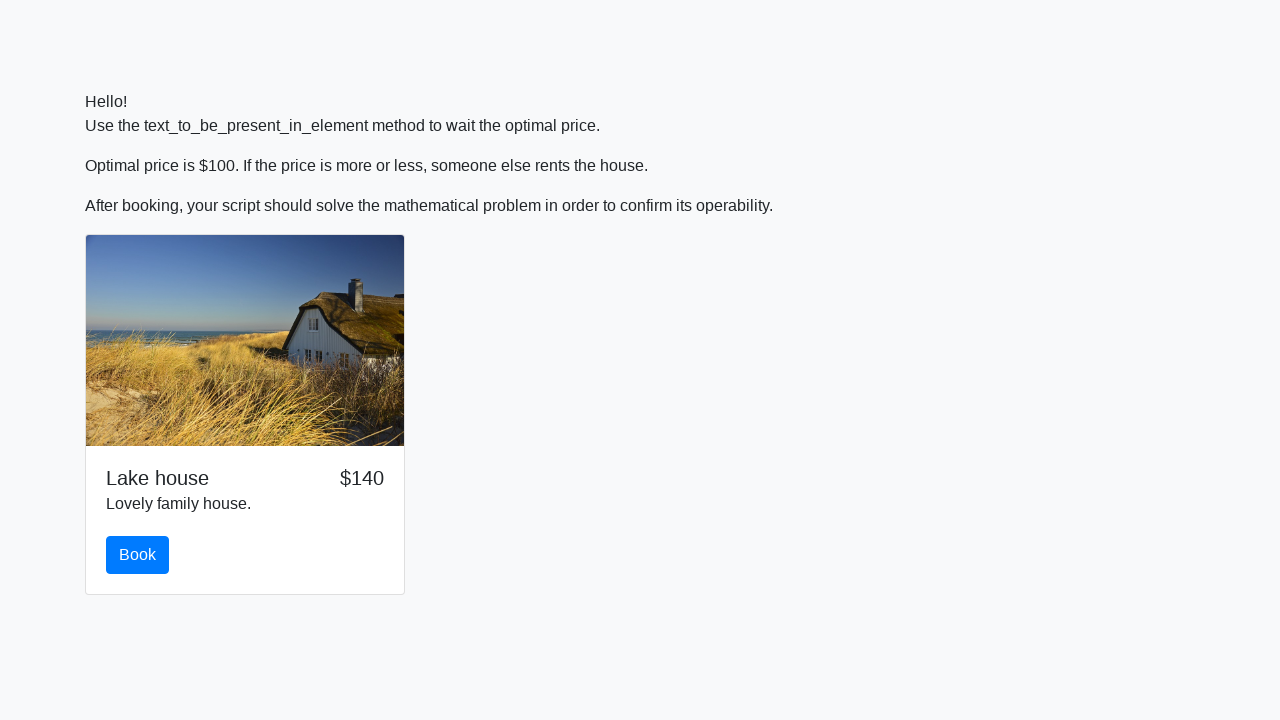